Tests alert popup handling by triggering a confirm dialog, fetching its text, and dismissing it

Starting URL: https://rahulshettyacademy.com/AutomationPractice/

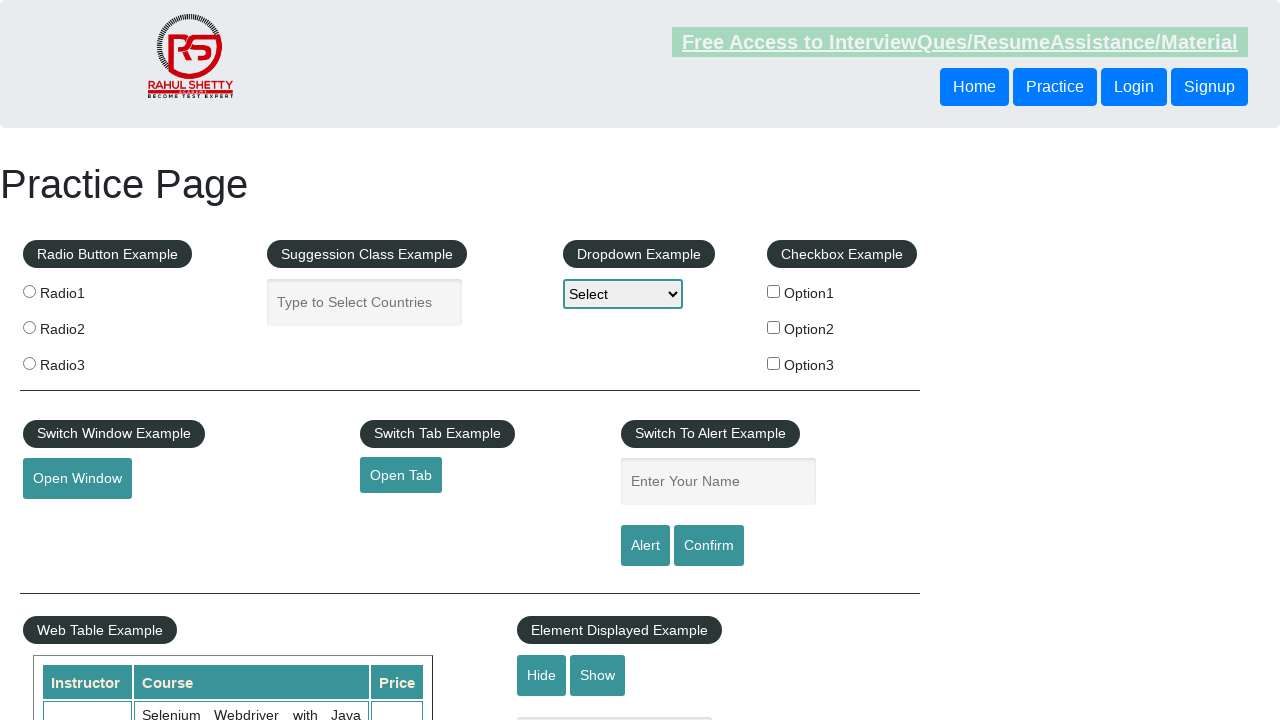

Clicked confirm button to trigger alert popup at (709, 546) on #confirmbtn
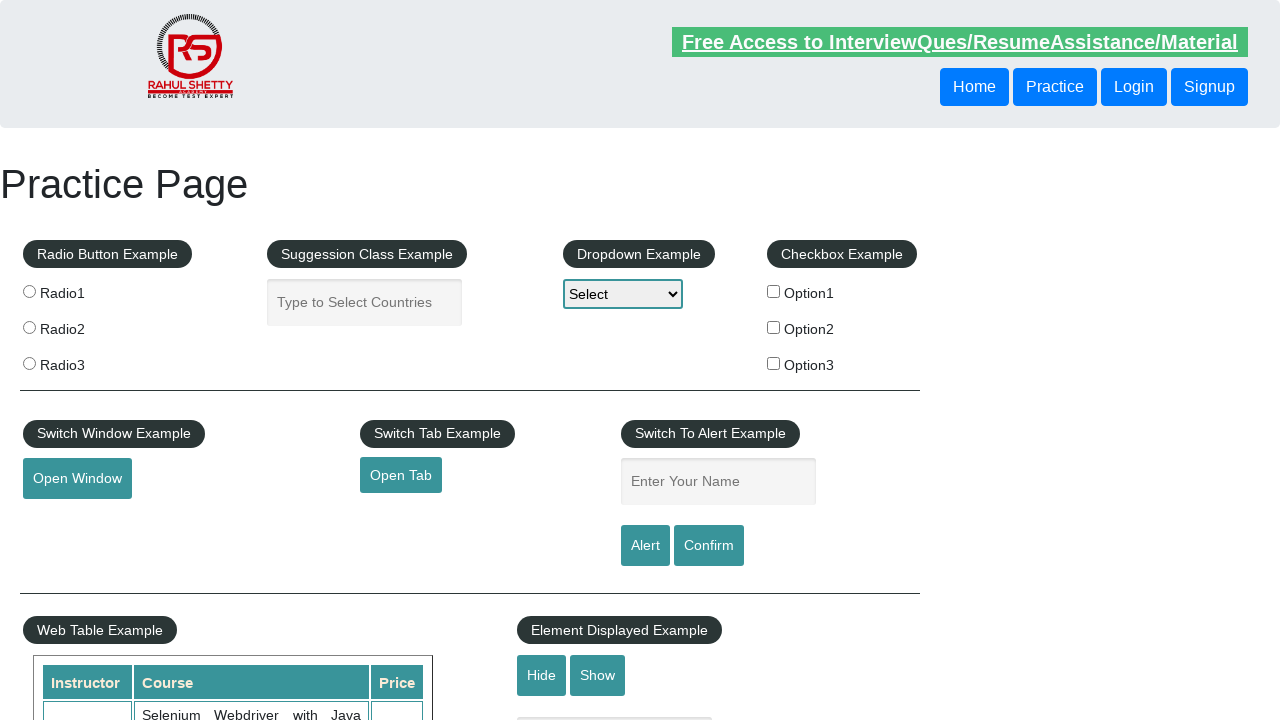

Set up dialog handler to dismiss alert popup
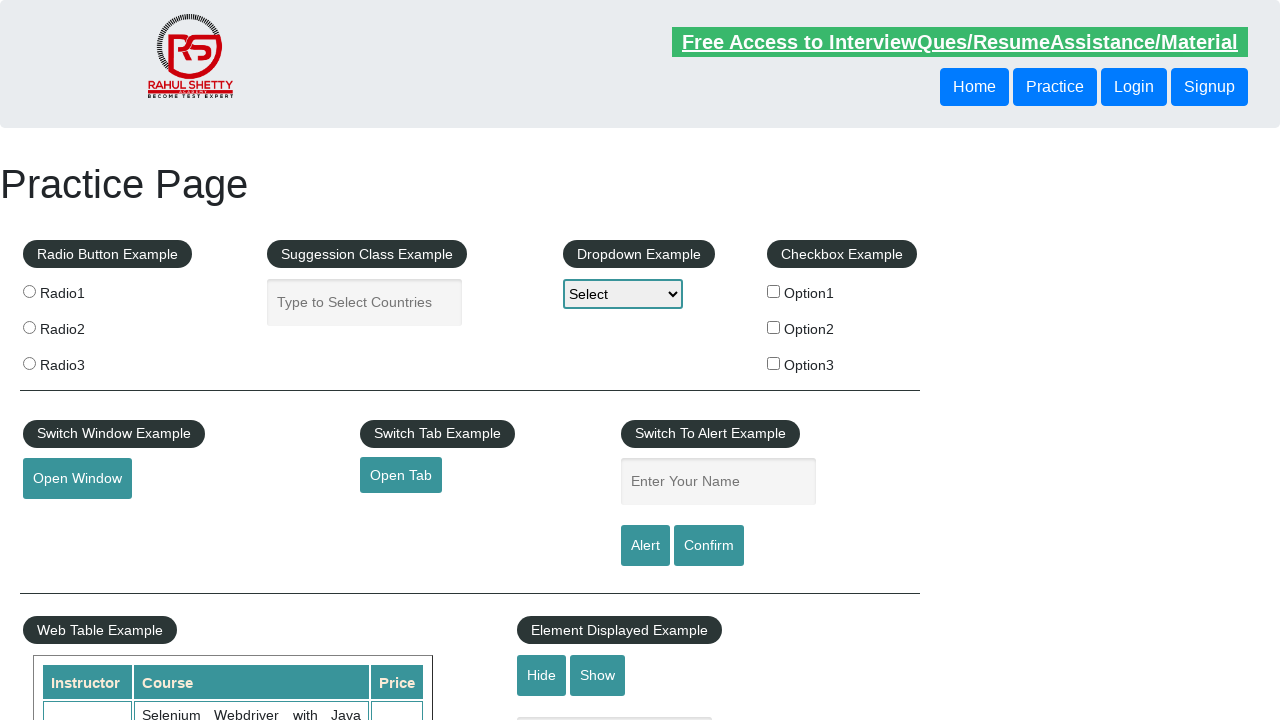

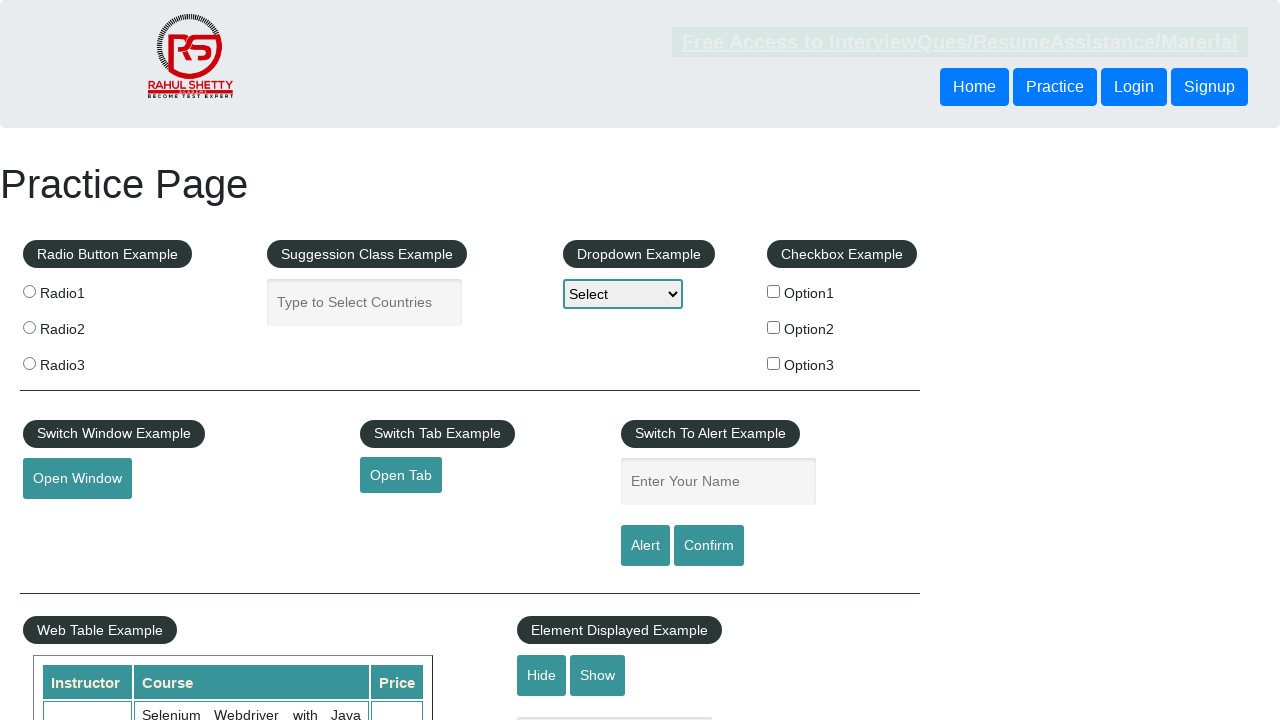